Tests JavaScript confirm dialog by clicking the confirm button, dismissing the dialog, and verifying the result message

Starting URL: https://the-internet.herokuapp.com/javascript_alerts

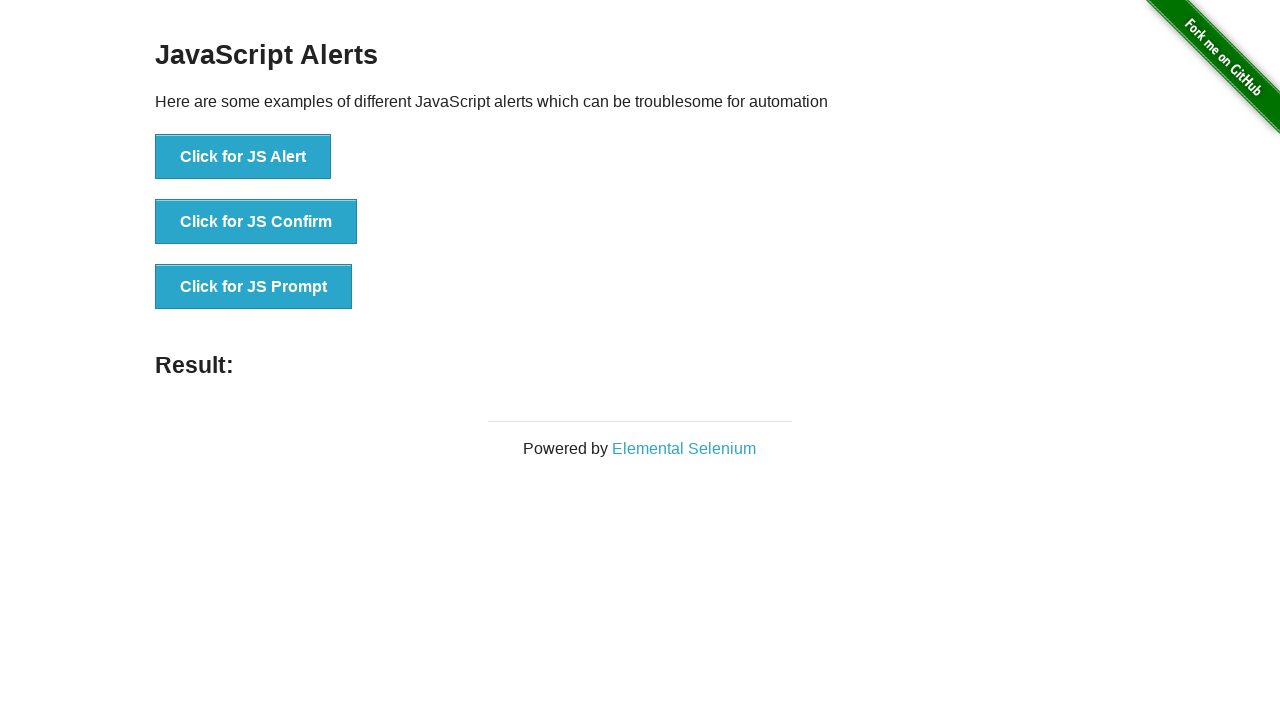

Set up dialog handler to dismiss confirm dialog
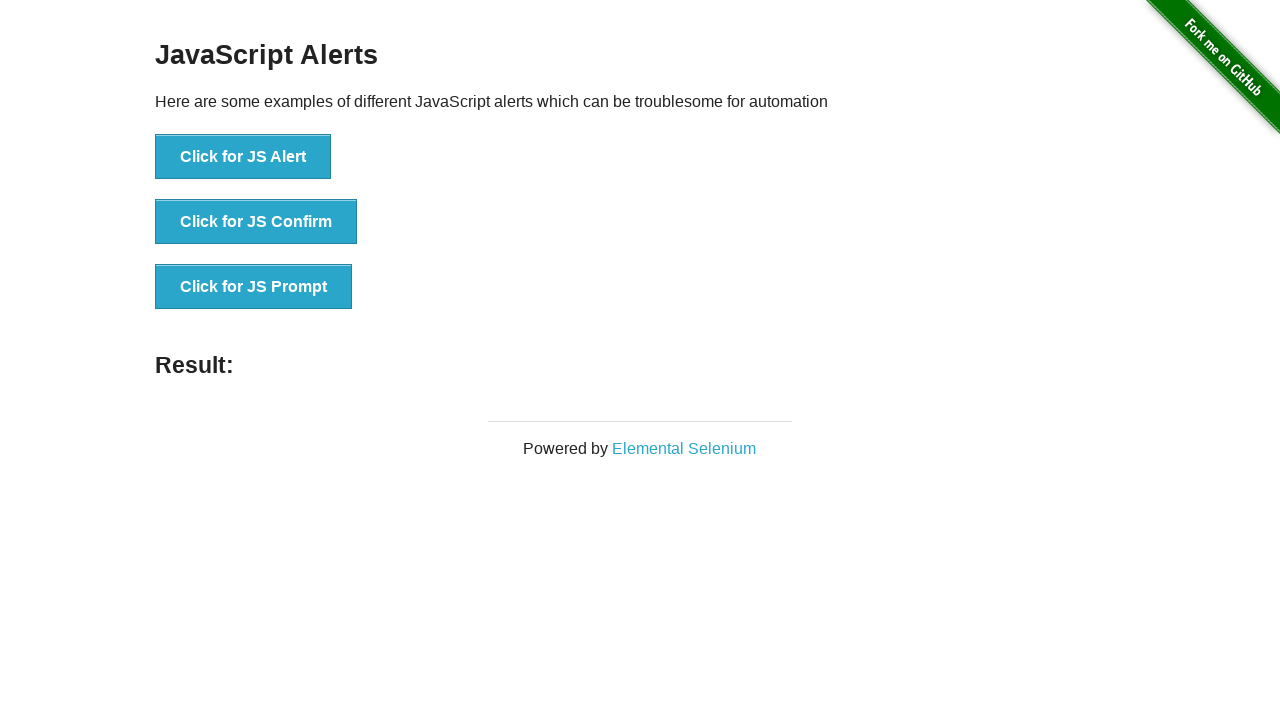

Clicked JS Confirm button at (256, 222) on text='Click for JS Confirm'
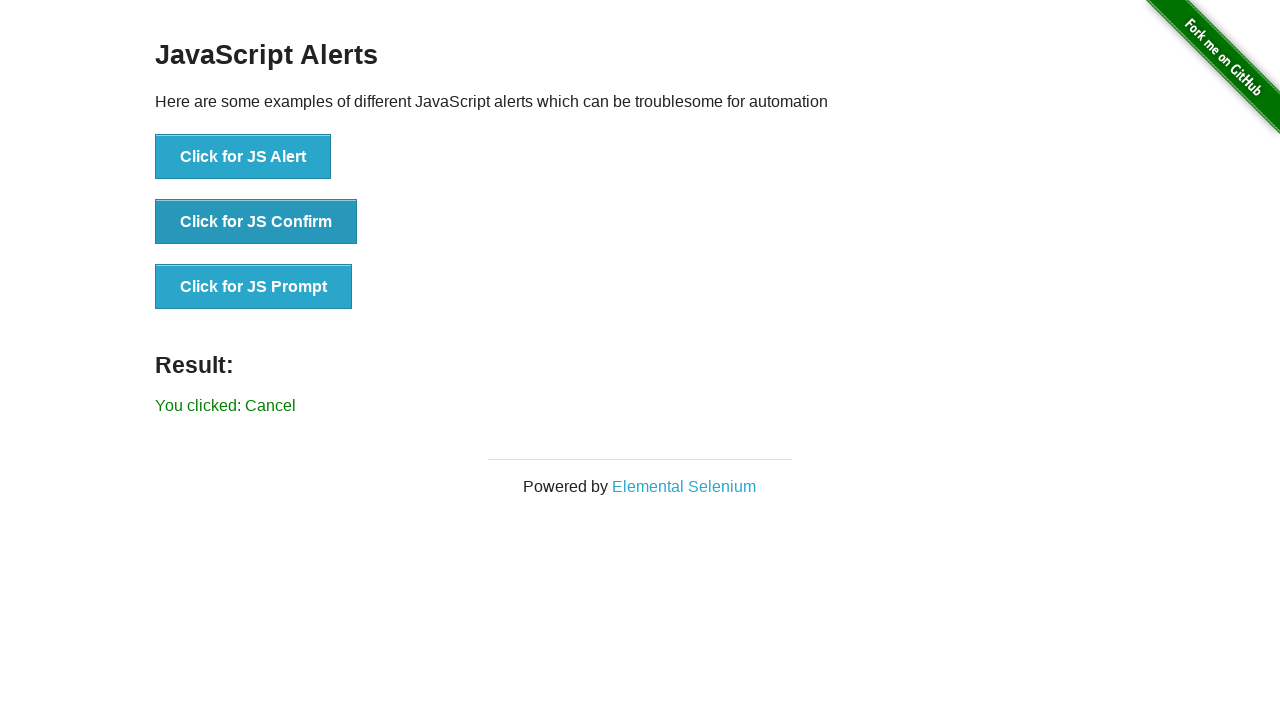

Verified result message shows 'You clicked: Cancel'
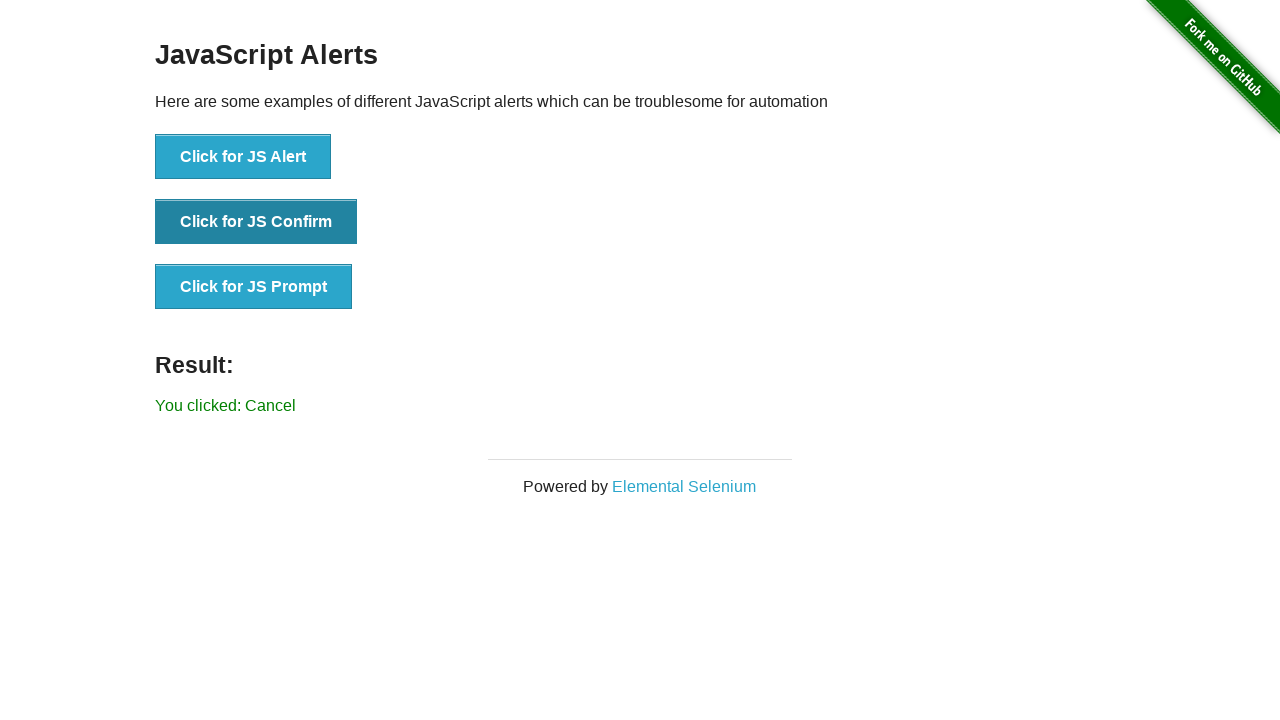

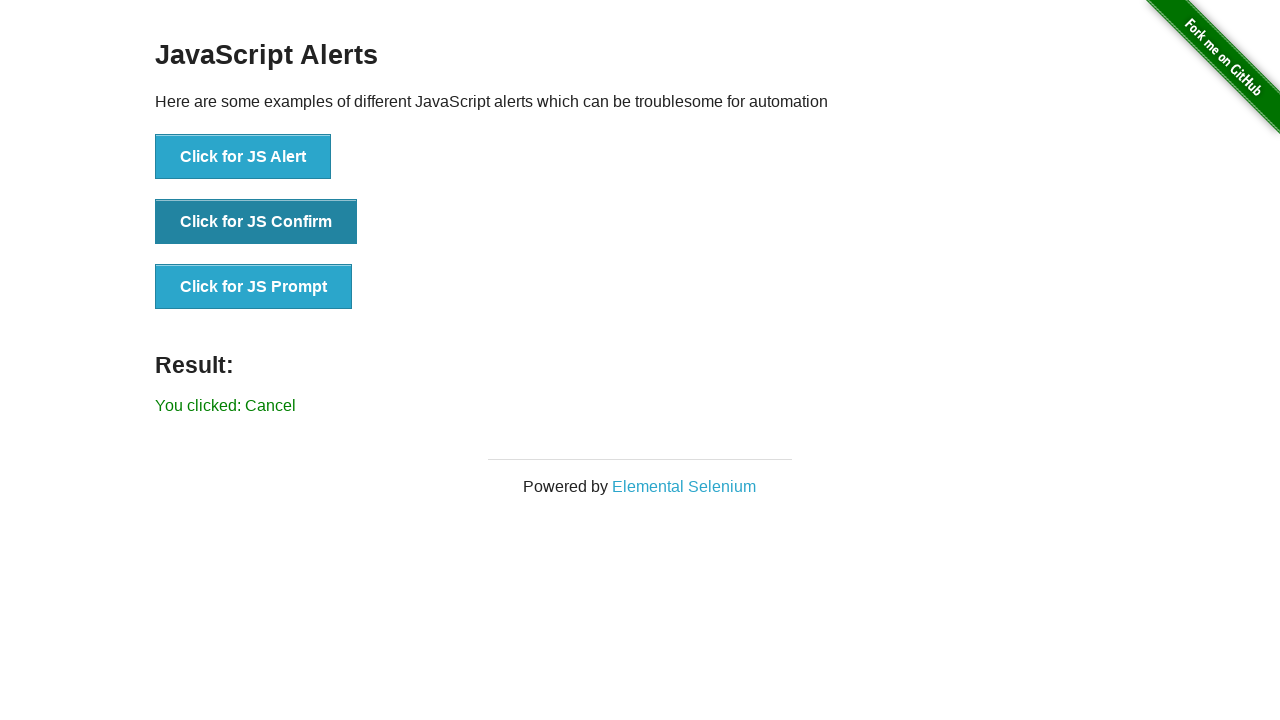